Tests text input functionality by entering text into an input field and clicking a button that updates its label based on the input value

Starting URL: http://uitestingplayground.com/textinput

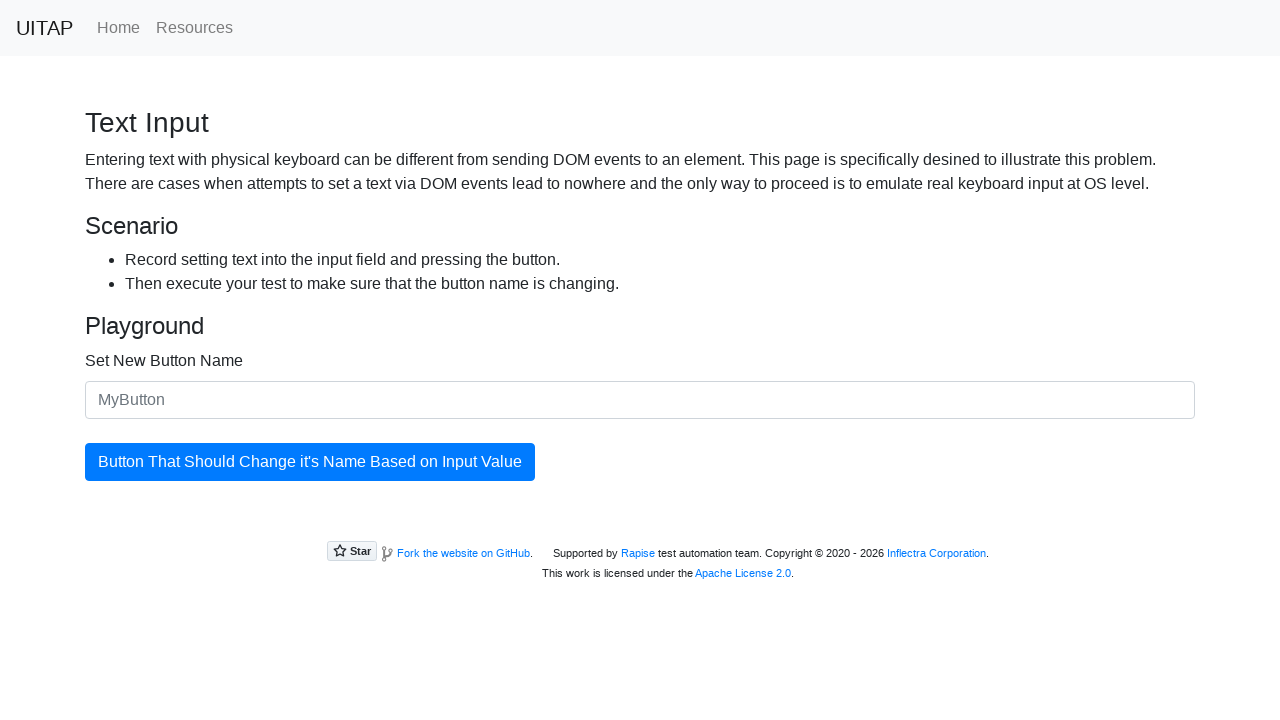

Filled text input field with 'SkyPro' on input#newButtonName
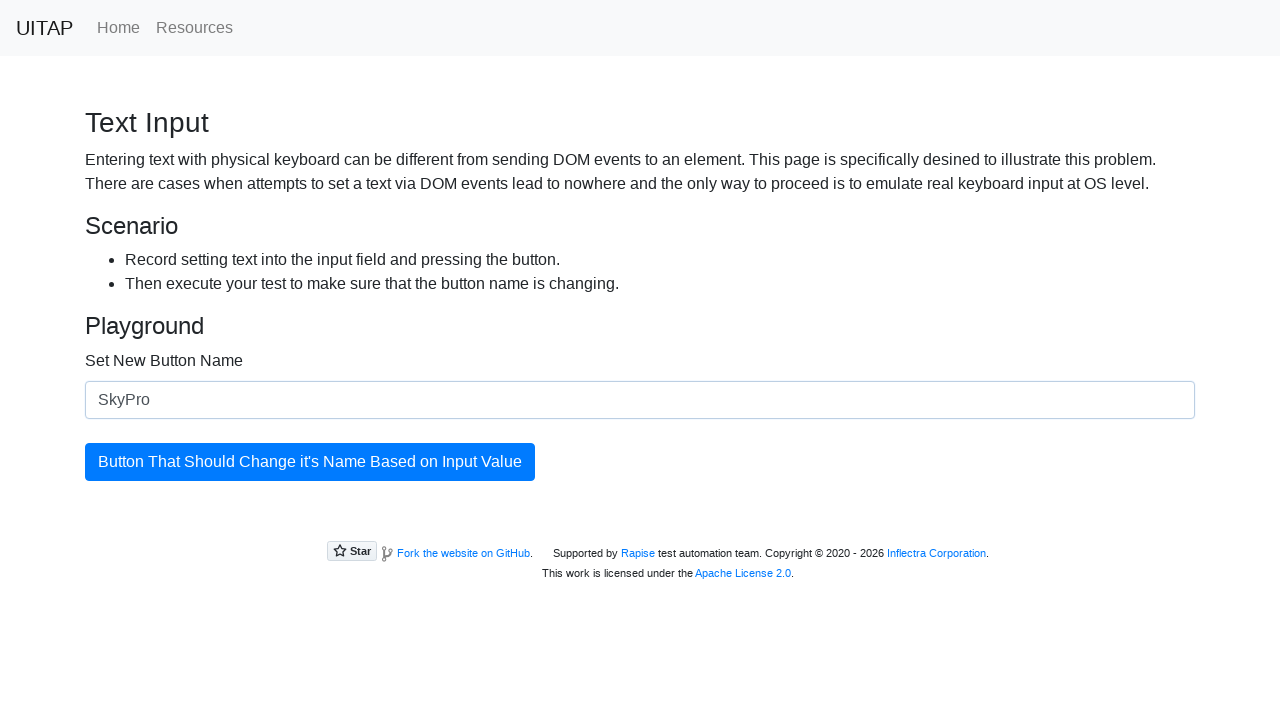

Clicked the button to update its label at (310, 462) on button#updatingButton
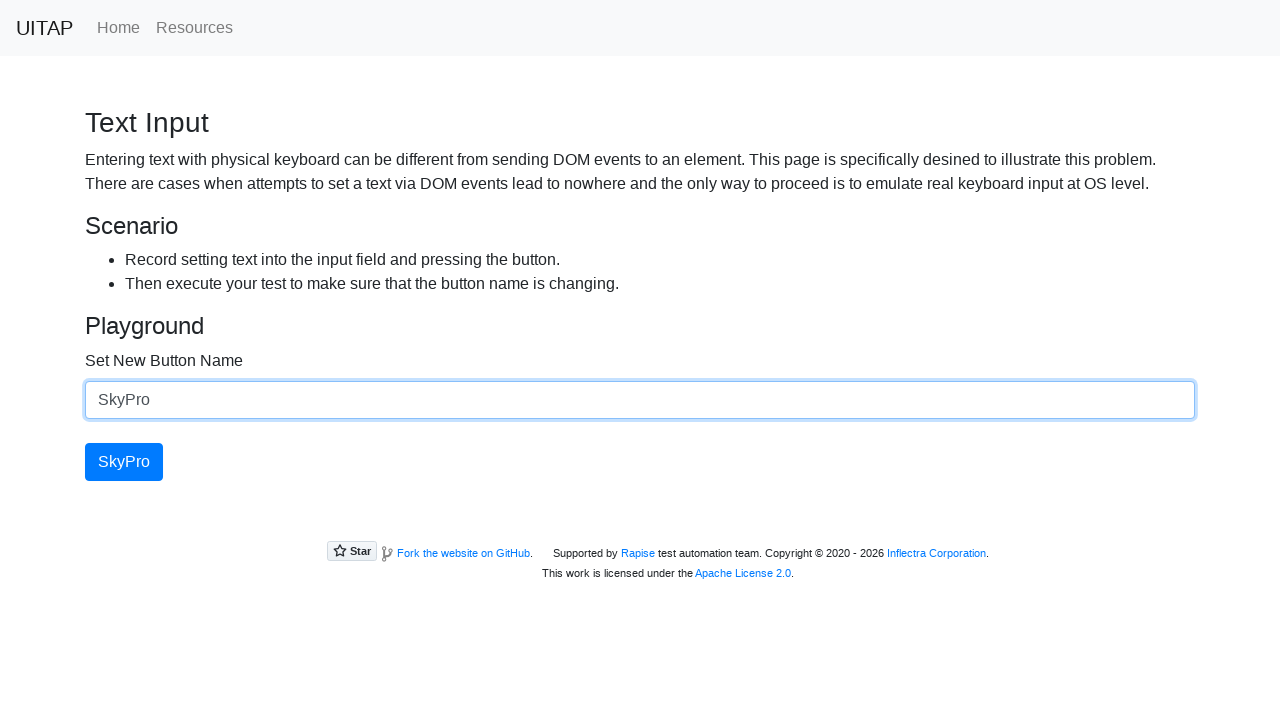

Button label updated with input text 'SkyPro'
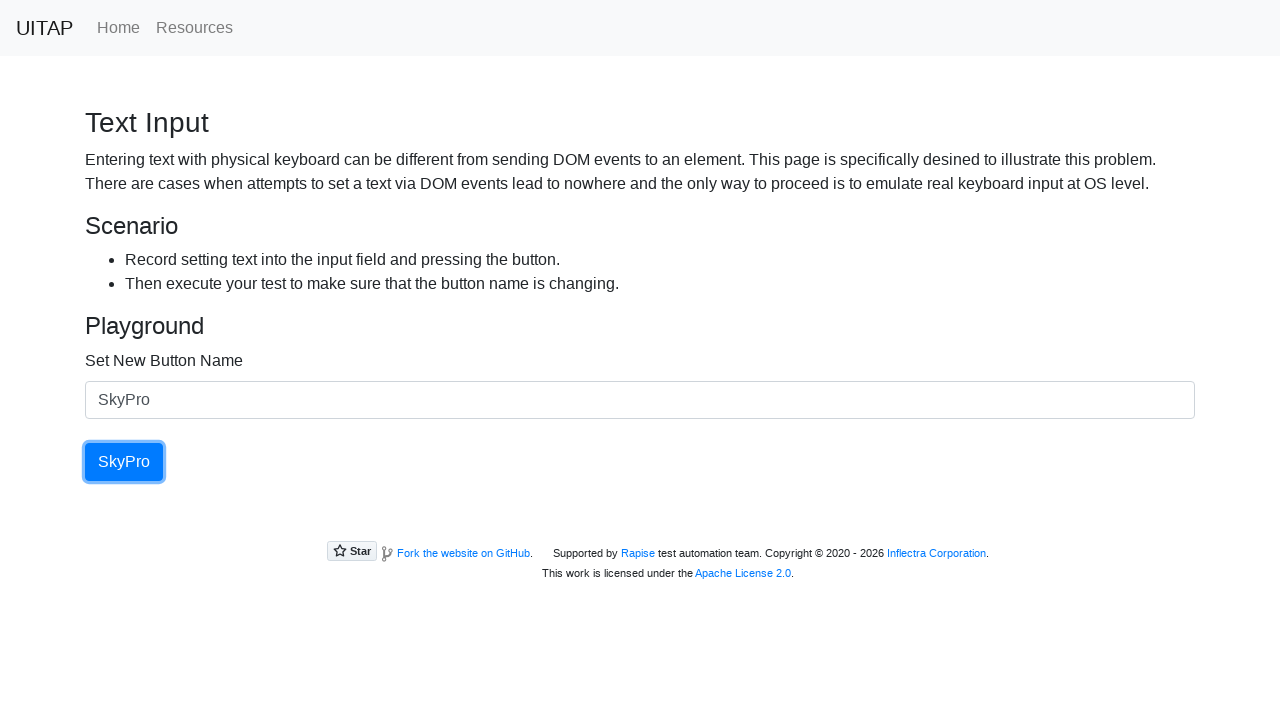

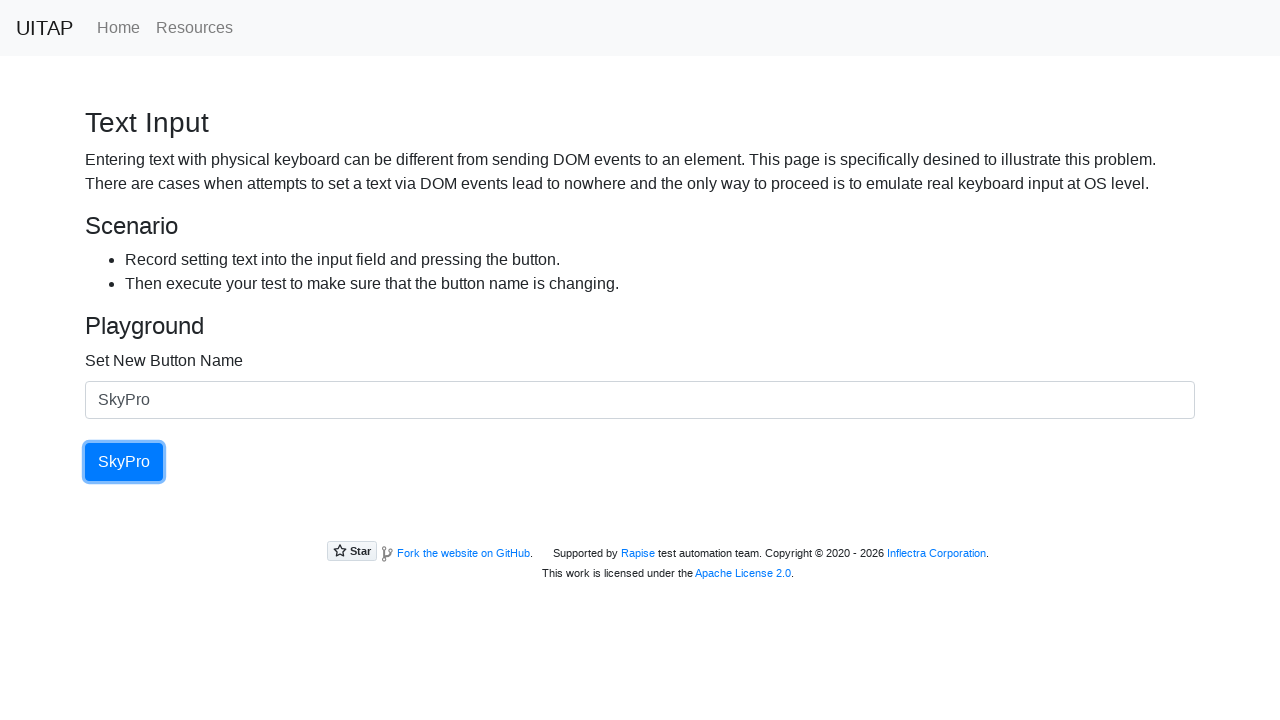